Tests JavaScript prompt alert handling by clicking a button to trigger a prompt, entering text into the prompt, and accepting it

Starting URL: https://demoqa.com/alerts

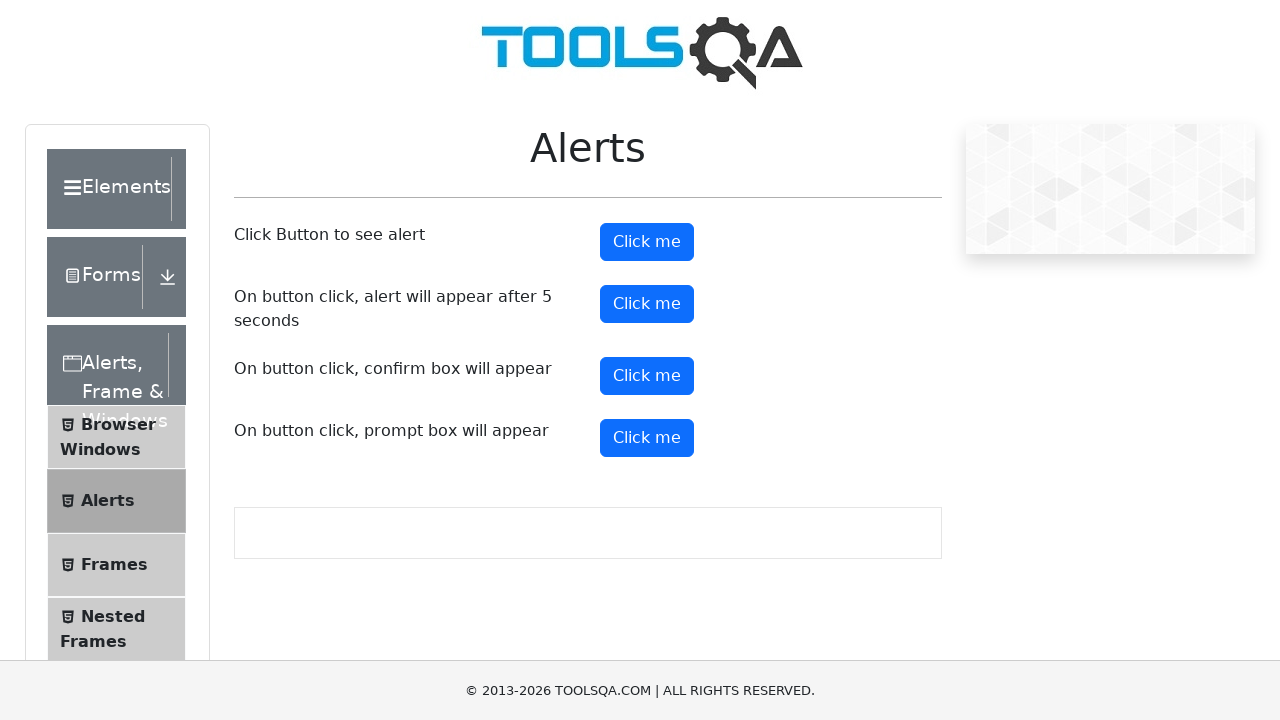

Clicked the prompt button to trigger the prompt dialog at (647, 438) on #promtButton
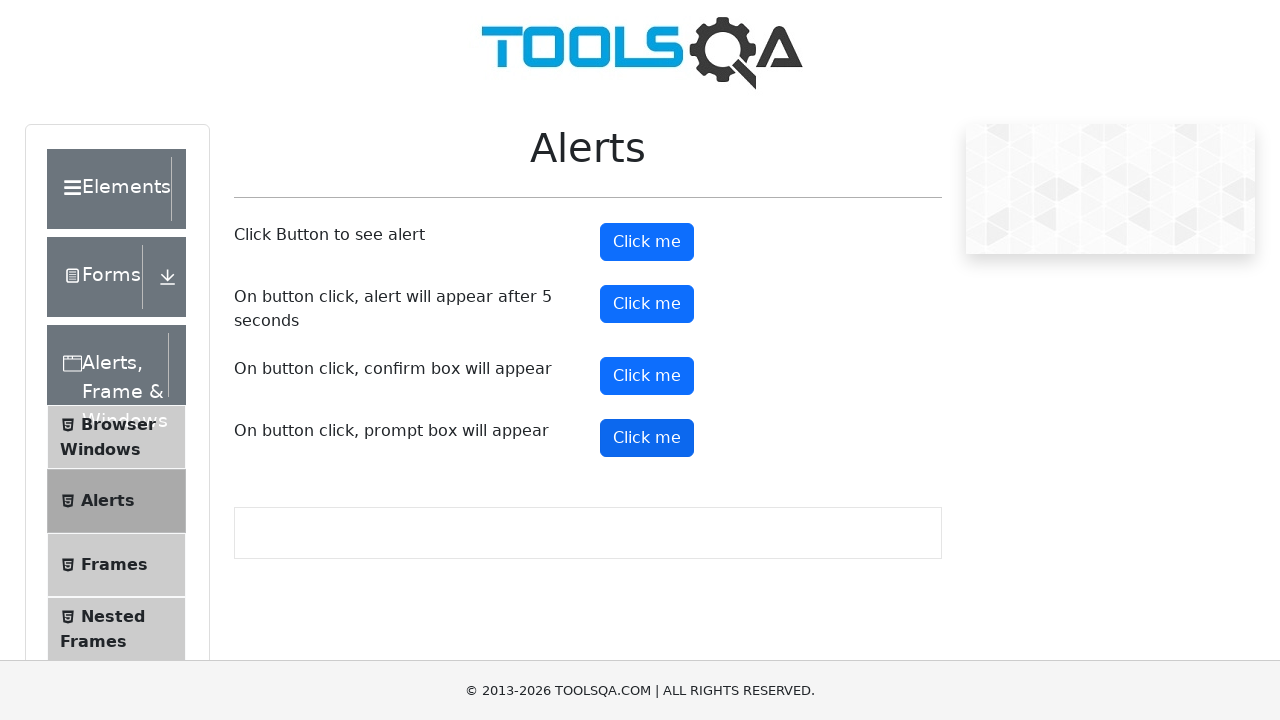

Set up dialog handler to accept prompt with text 'TestUser'
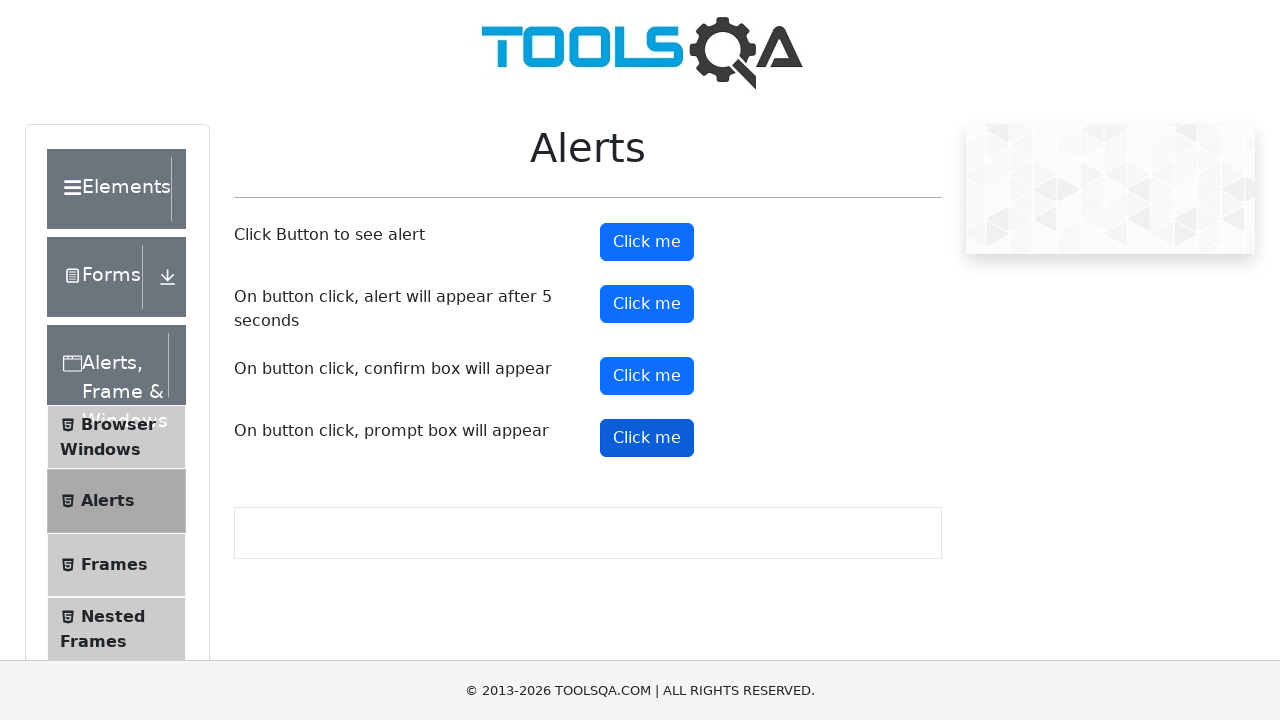

Clicked the prompt button again to trigger the prompt dialog with handler active at (647, 438) on #promtButton
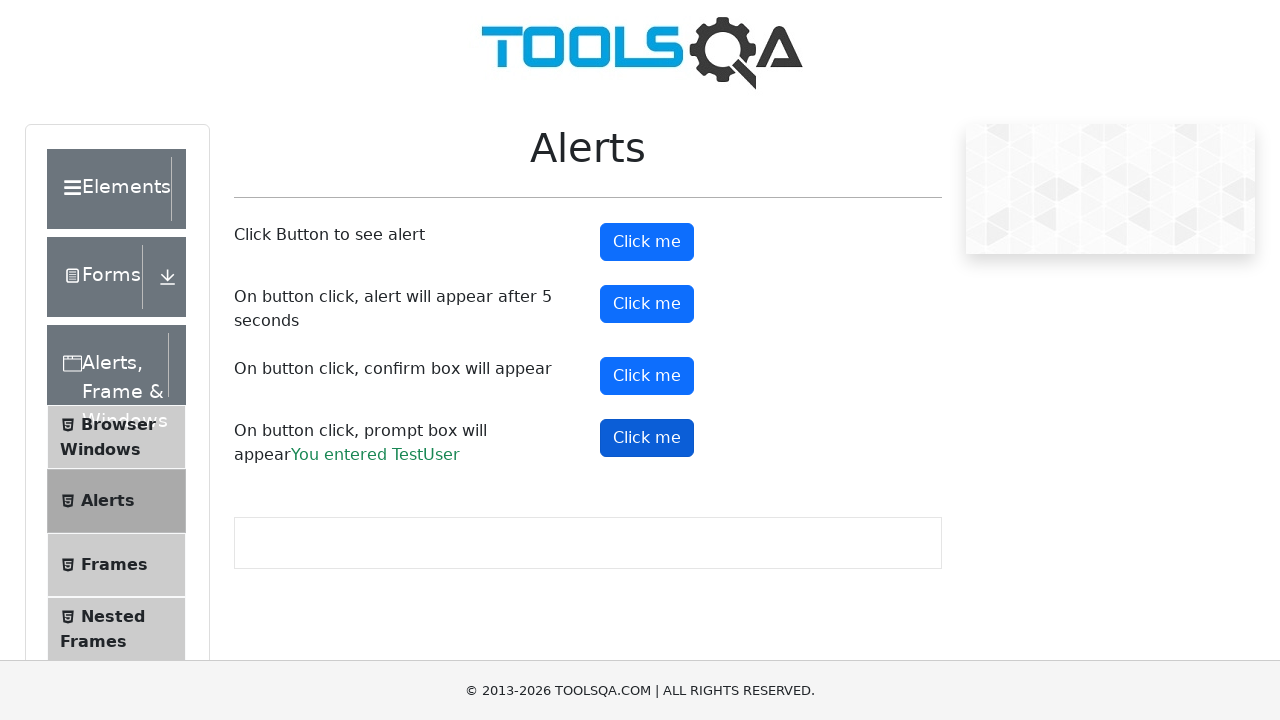

Waited 1 second for the dialog interaction to complete
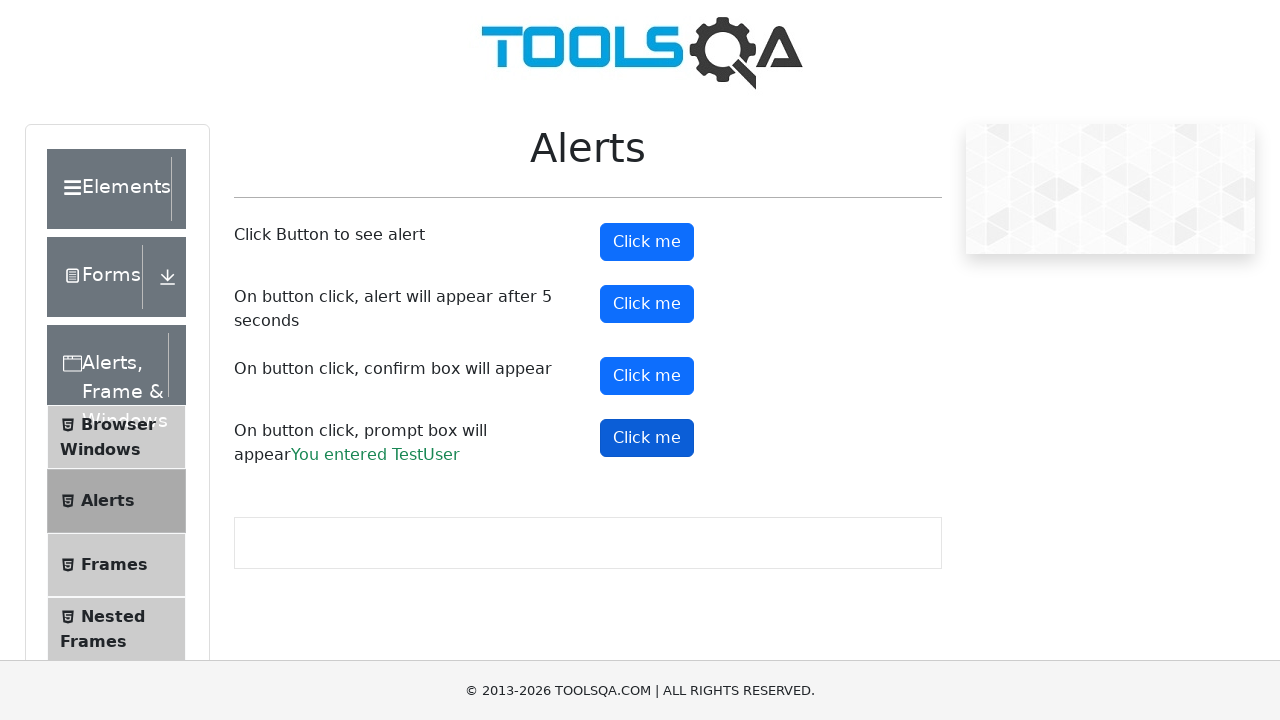

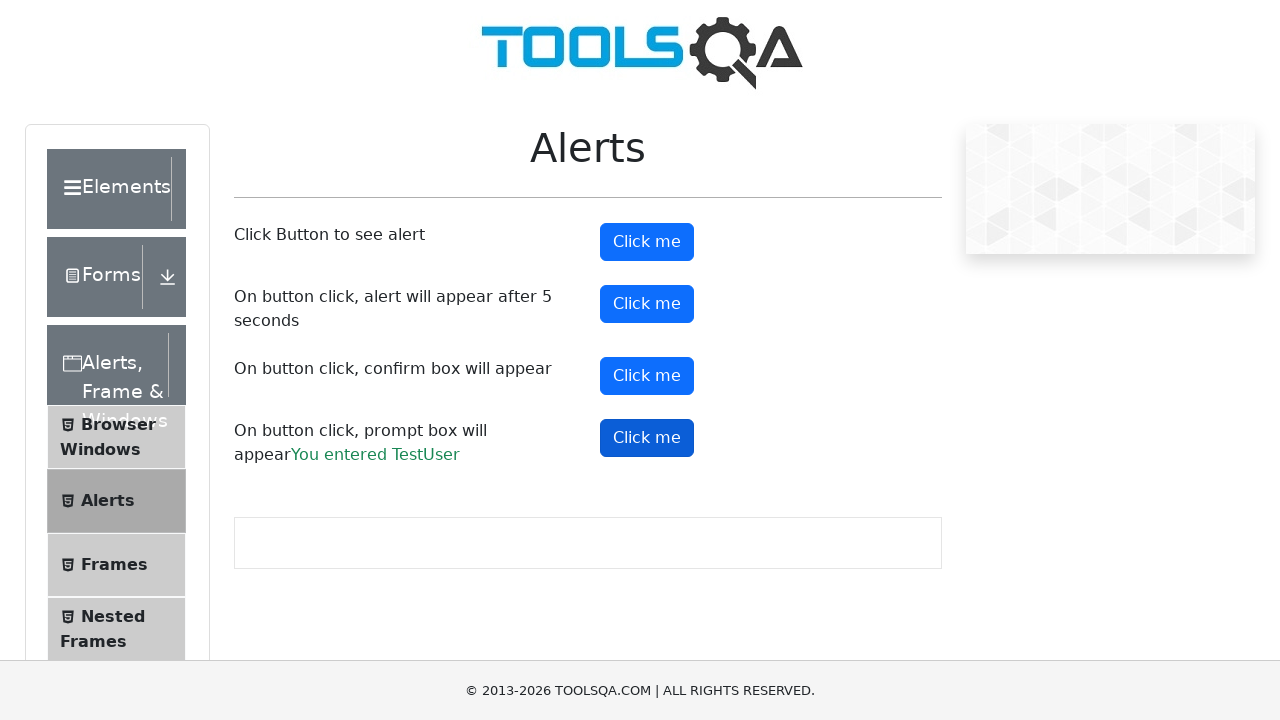